Navigates to the Broken Links - Images page under Elements section and verifies that valid and broken images are displayed on the page by checking their naturalWidth attribute.

Starting URL: https://demoqa.com

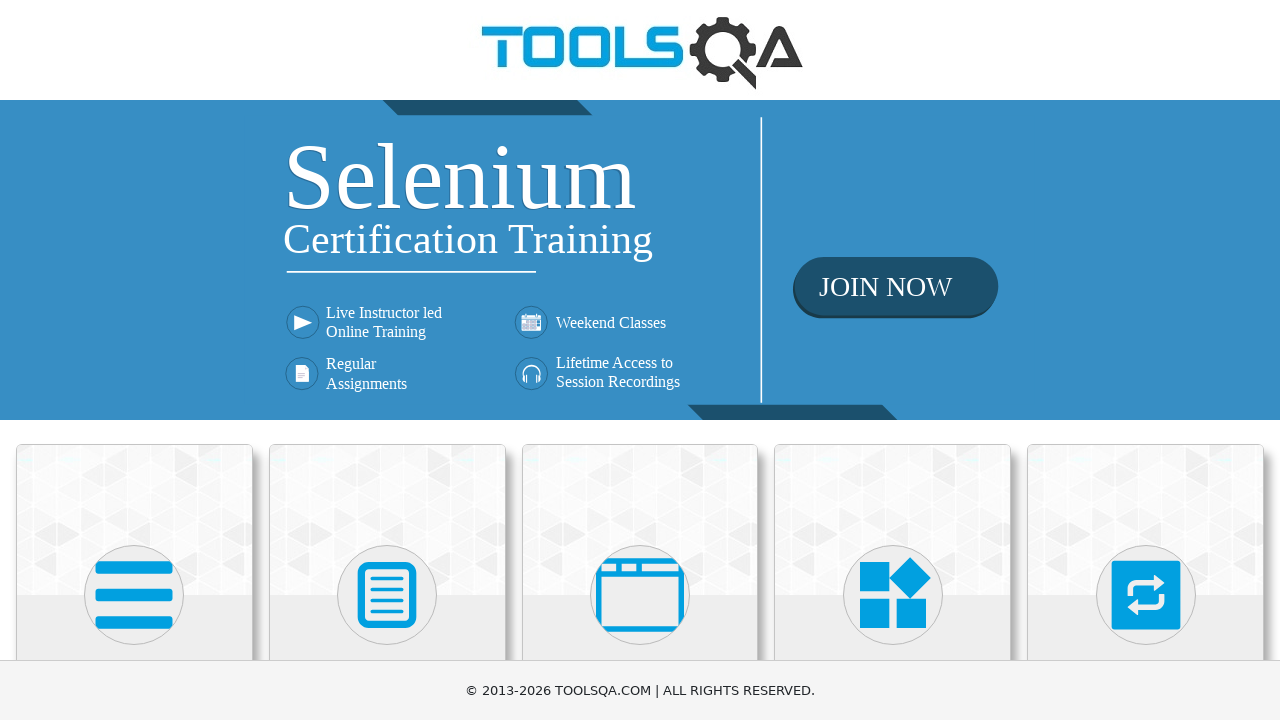

Clicked on Elements card on homepage at (134, 360) on text=Elements
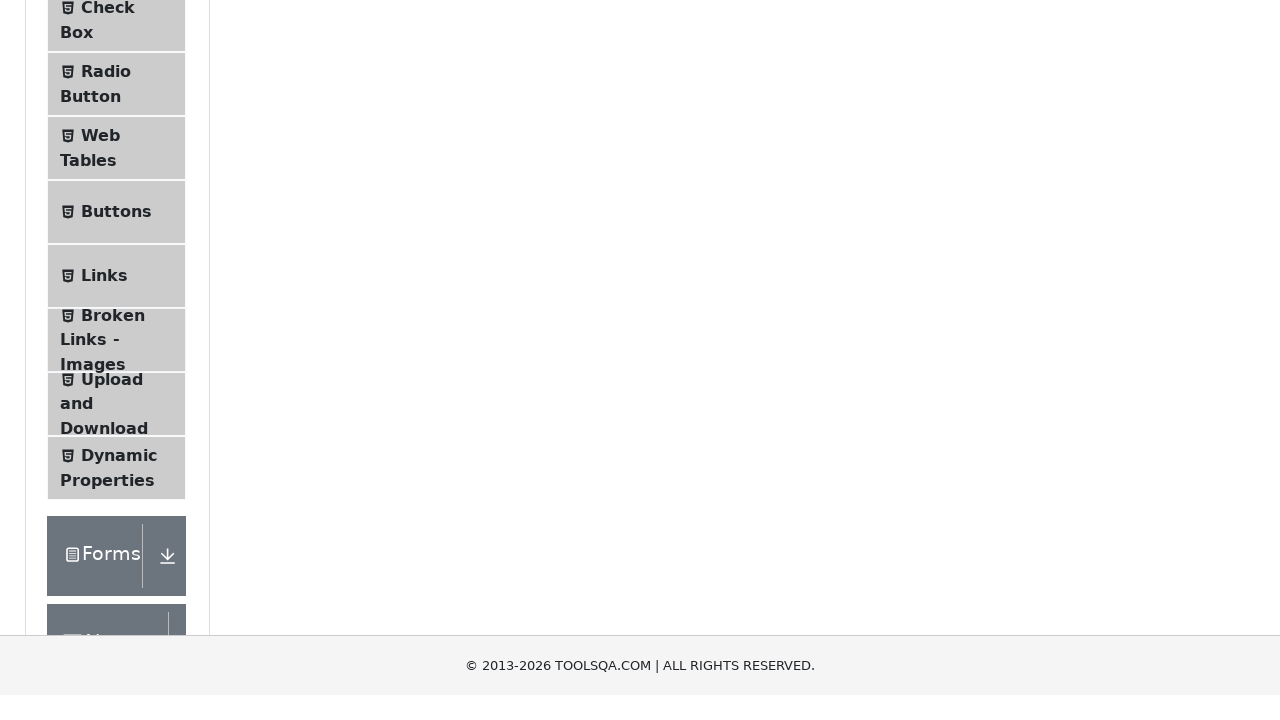

Clicked on Broken Links - Images menu item at (113, 620) on text=Broken Links - Images
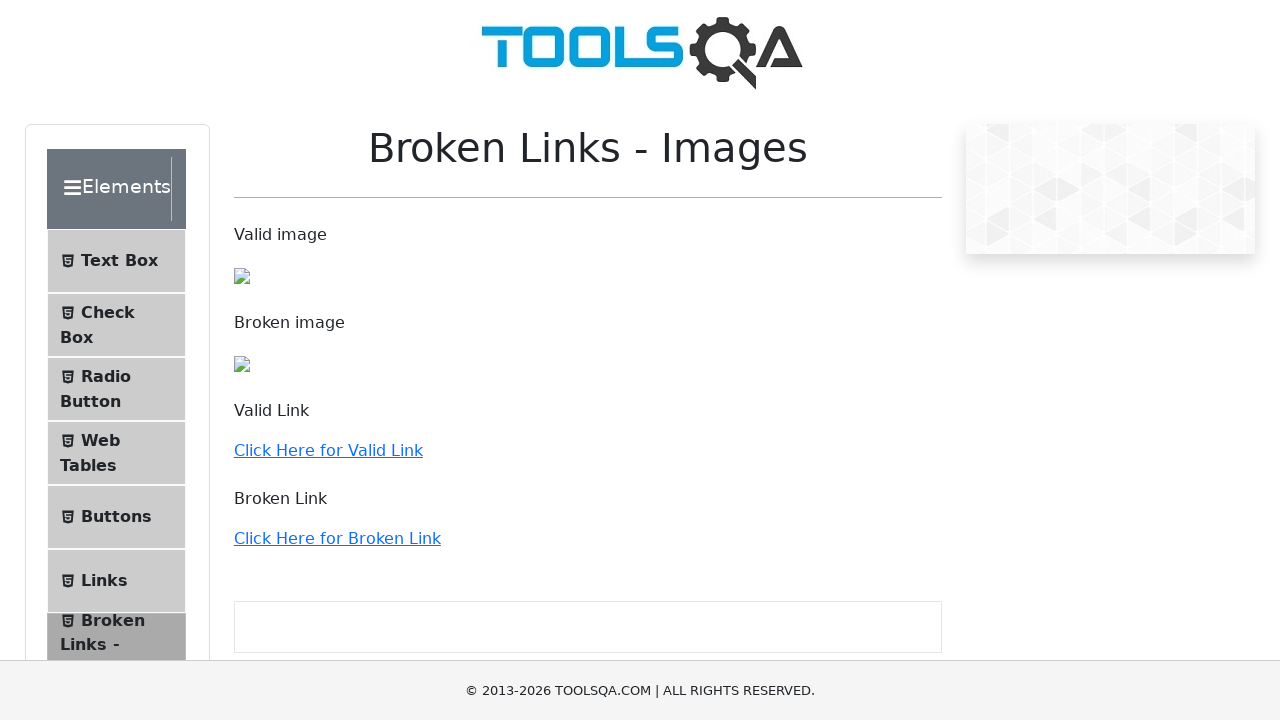

Valid image element appeared on page
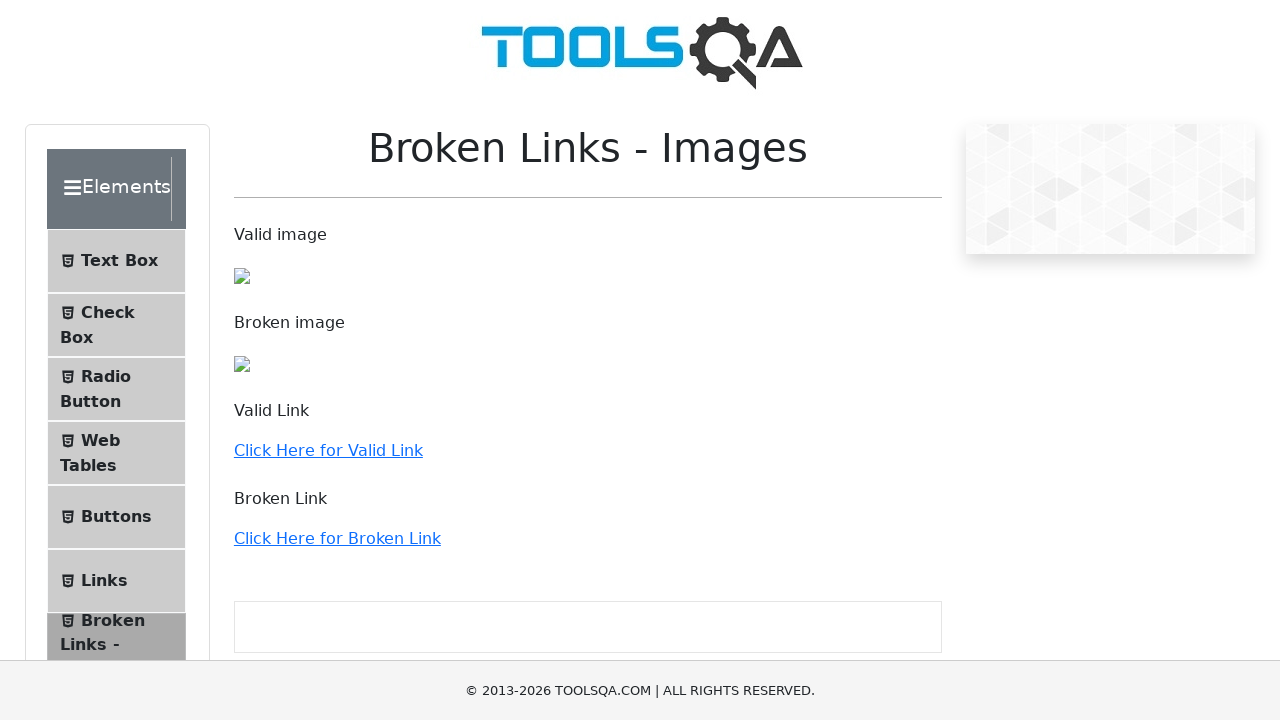

Broken image element appeared on page
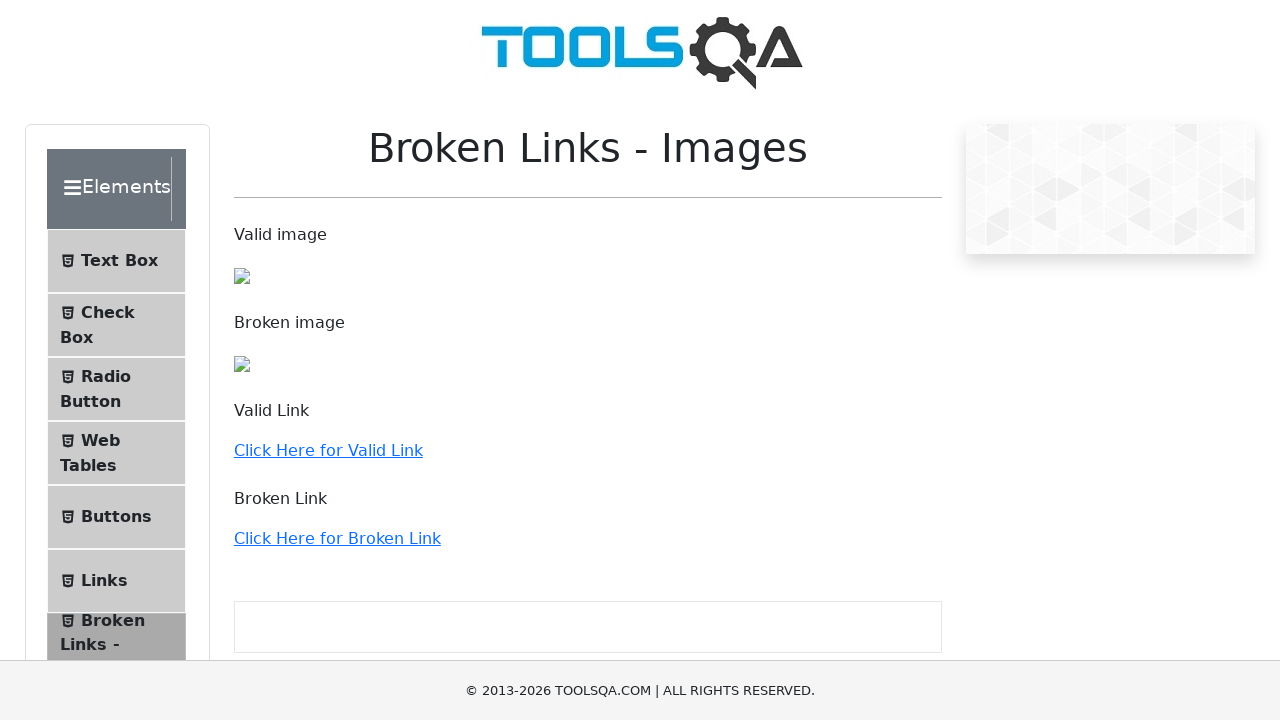

Valid image element is ready for verification
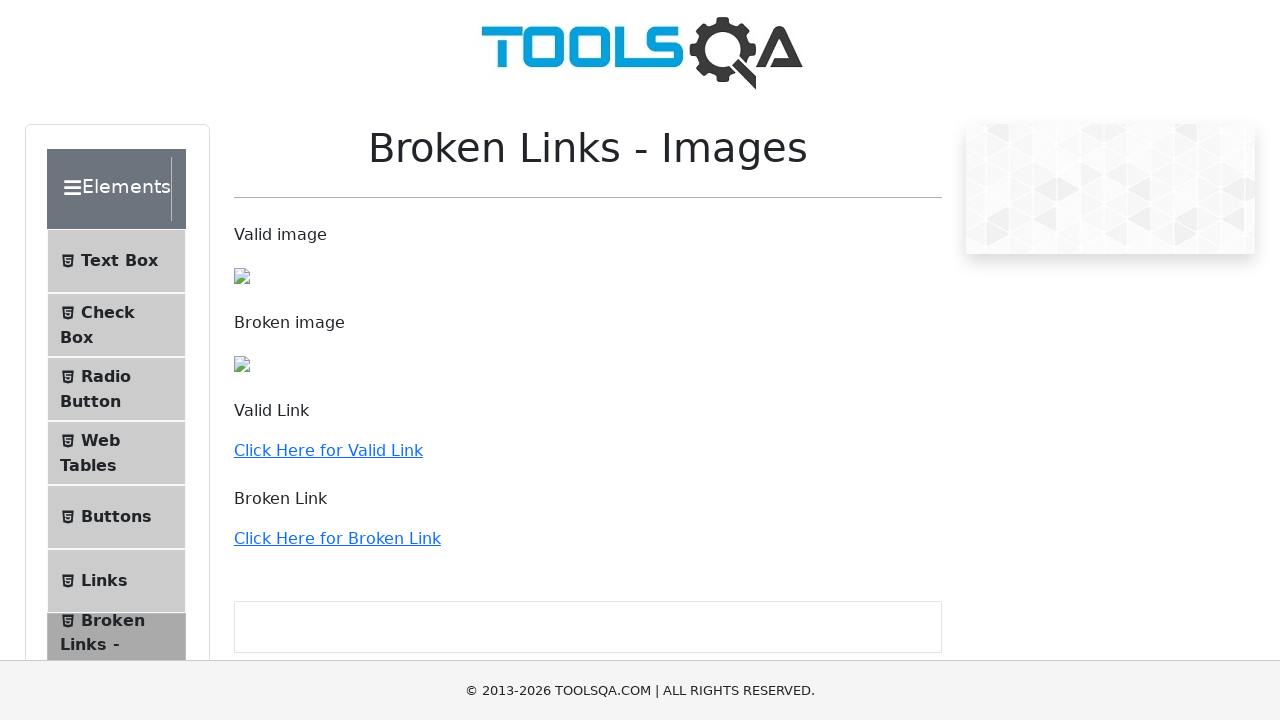

Broken image element is ready for verification
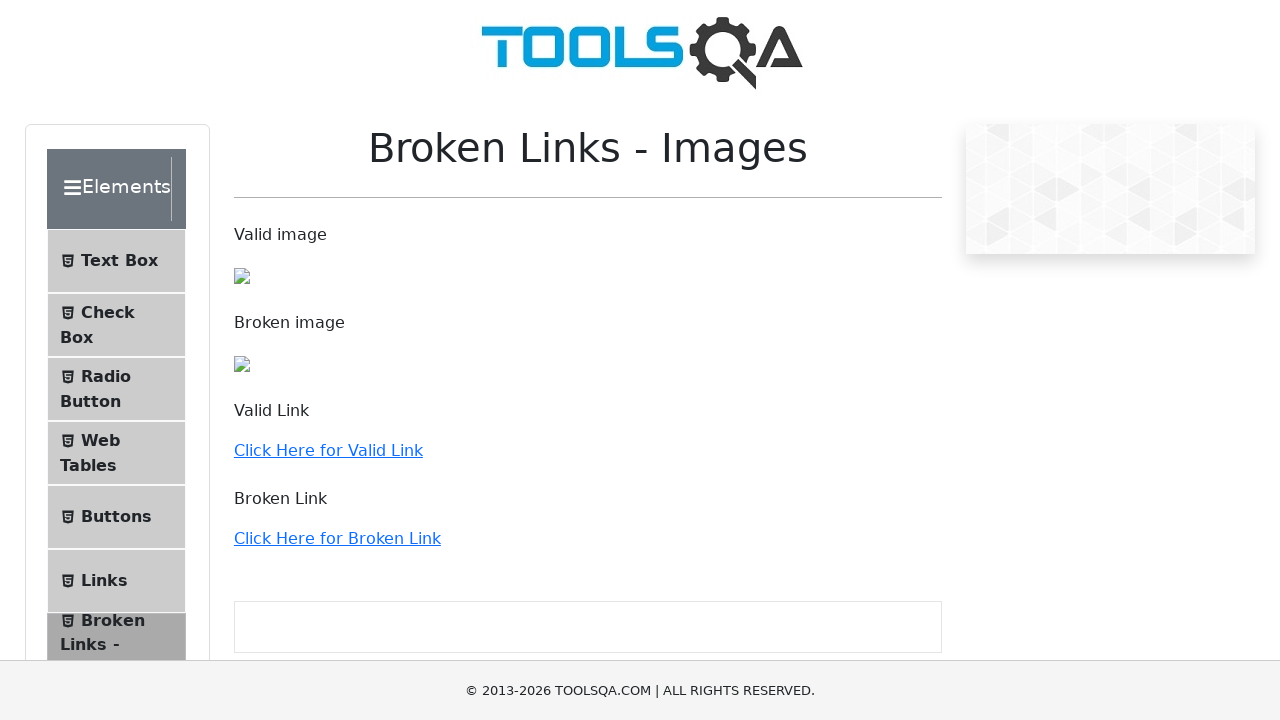

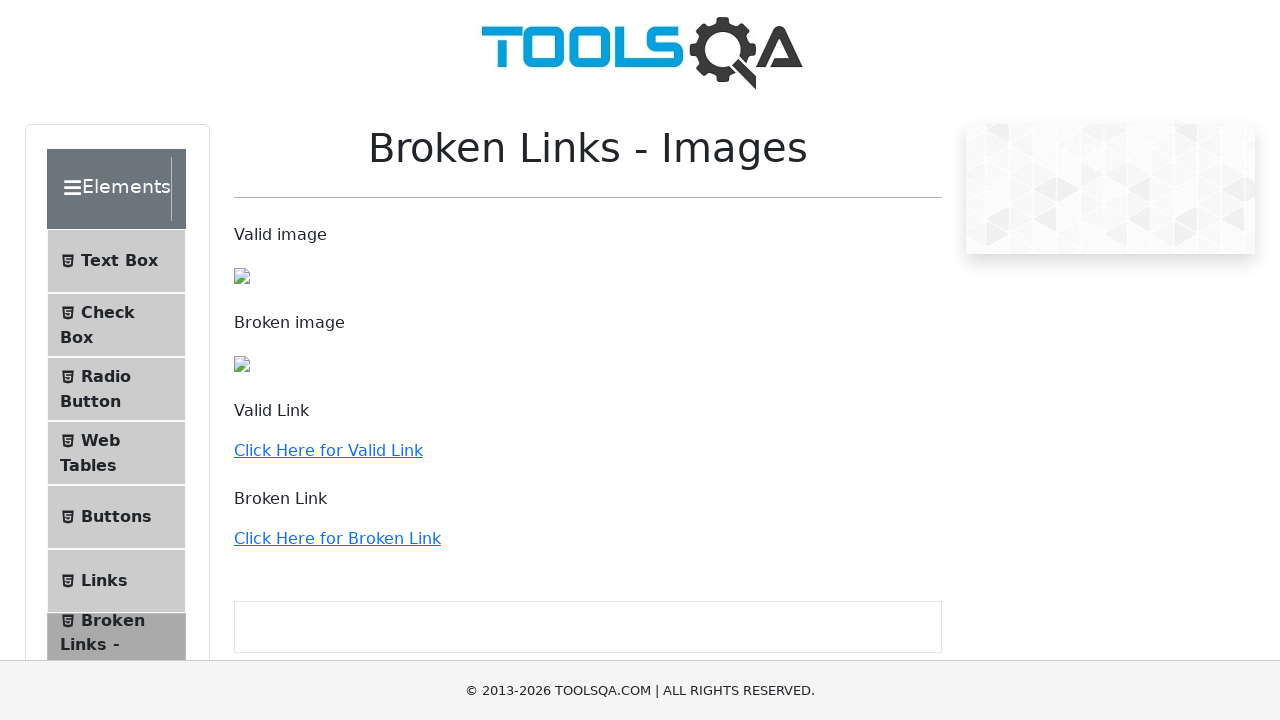